Tests form submission by filling in name, email, current address, and permanent address fields, then verifies the submitted data appears in the output section.

Starting URL: https://demoqa.com/text-box

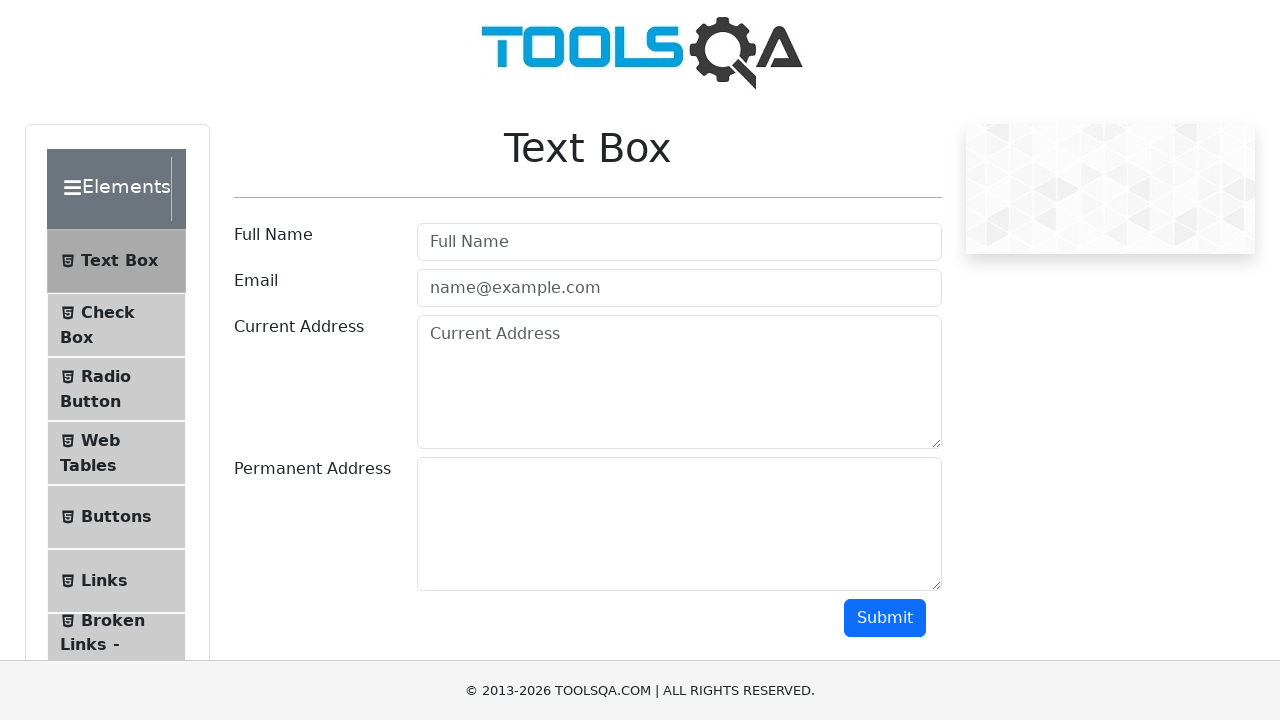

Filled name field with 'Soundarya' on #userName
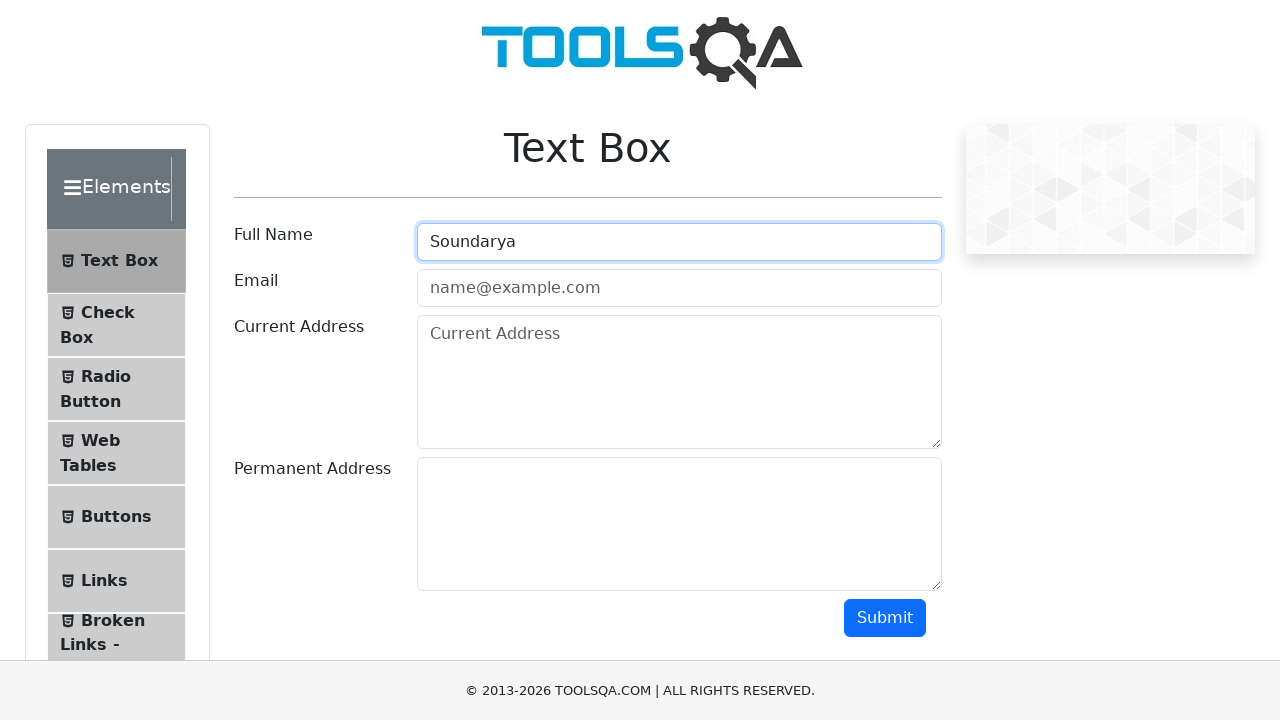

Filled email field with 'soundarya@example.com' on #userEmail
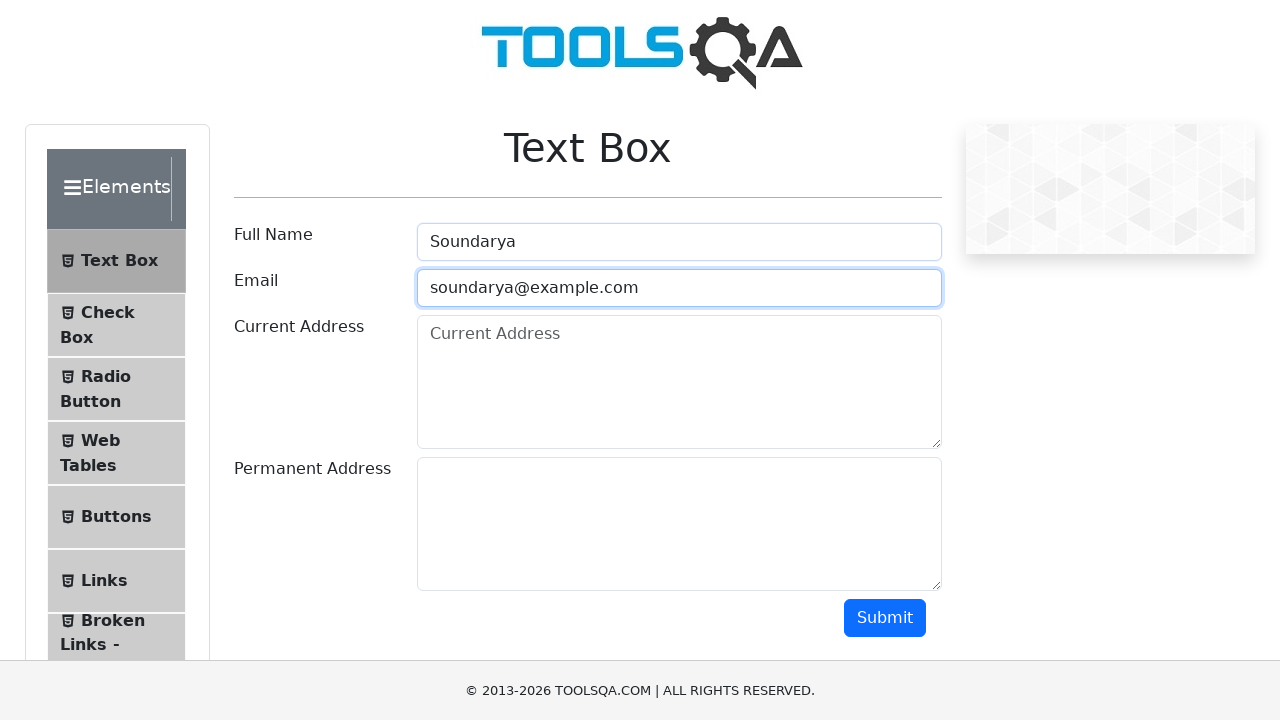

Filled current address field with 'Kadapa' on #currentAddress
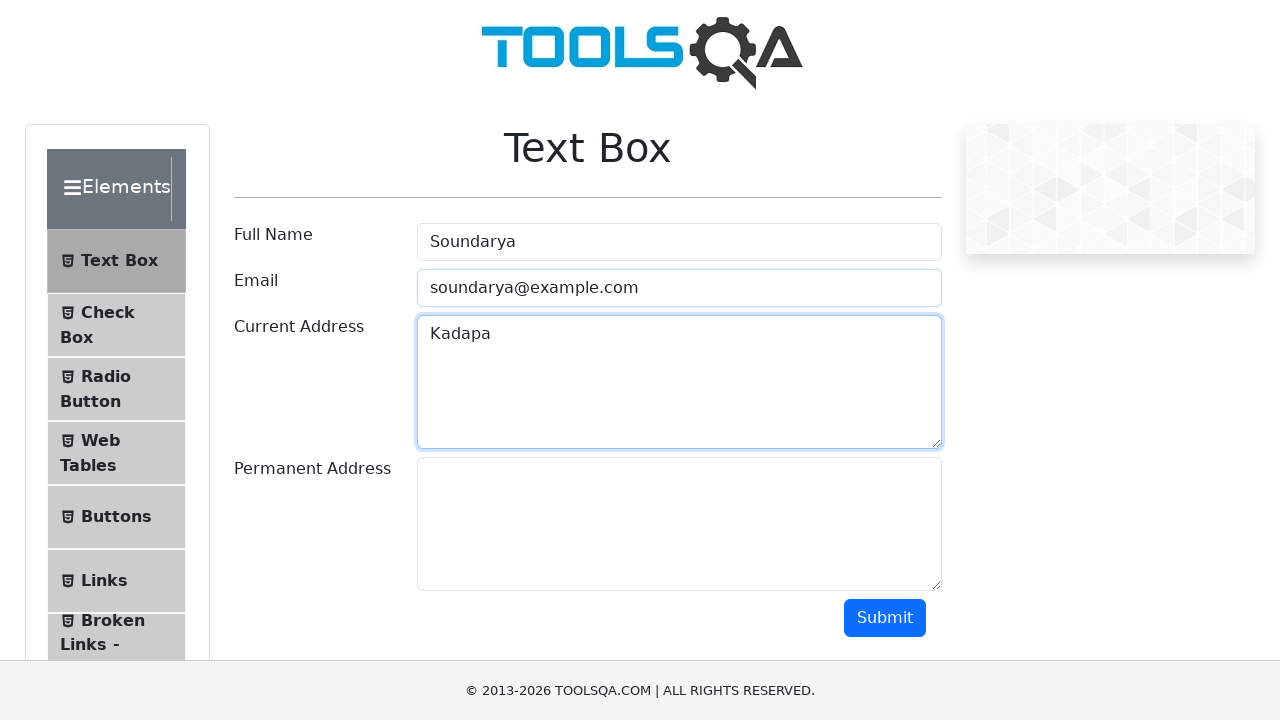

Filled permanent address field with 'Hyderabad' on #permanentAddress
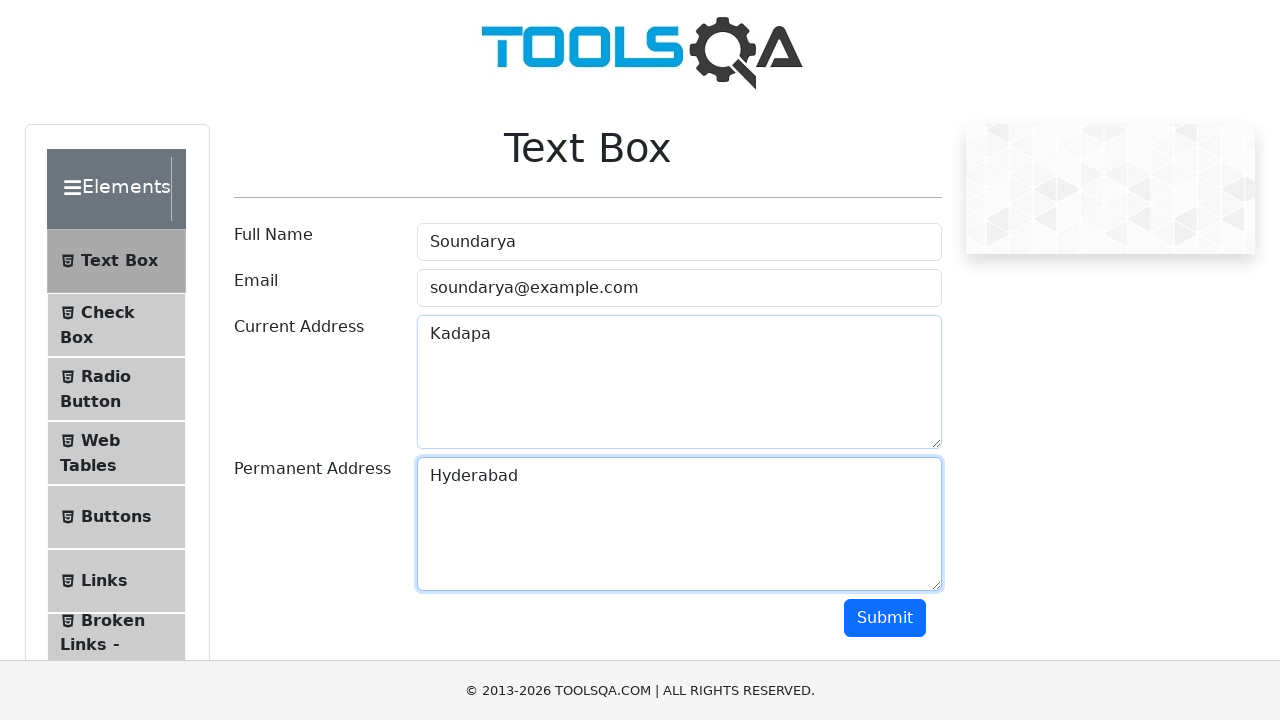

Clicked submit button to submit form at (885, 618) on #submit
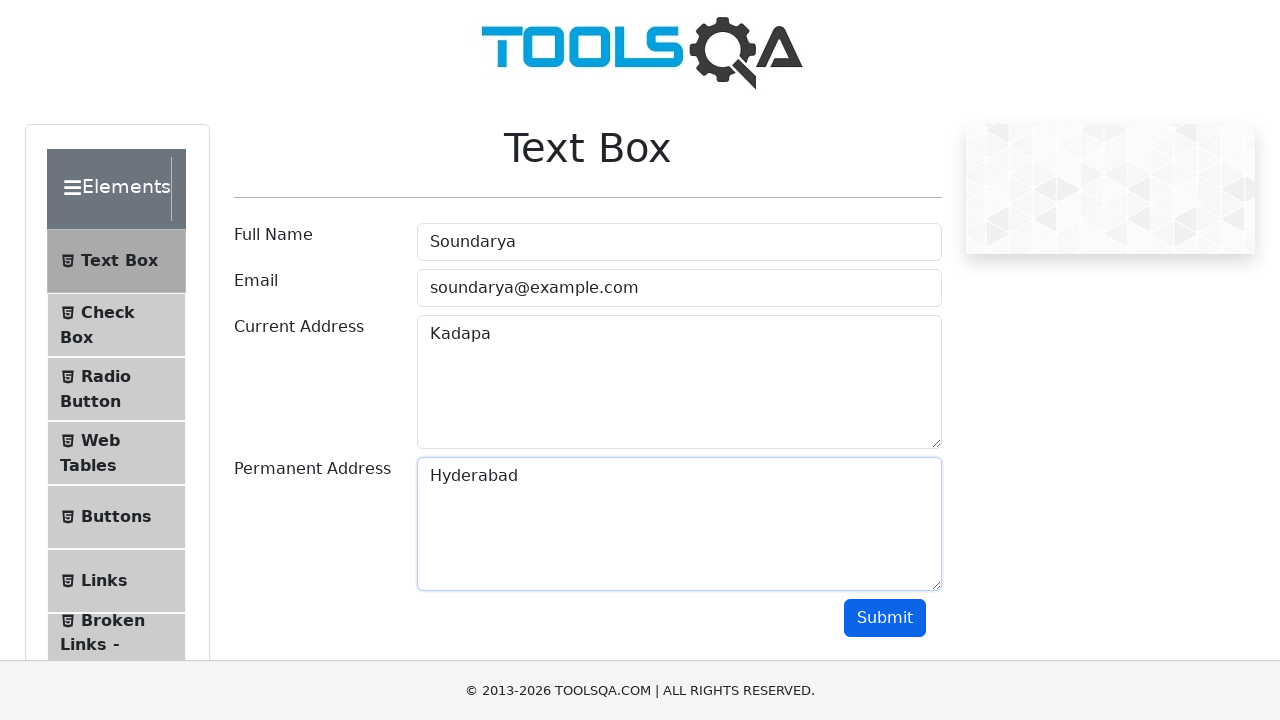

Name output field appeared on page
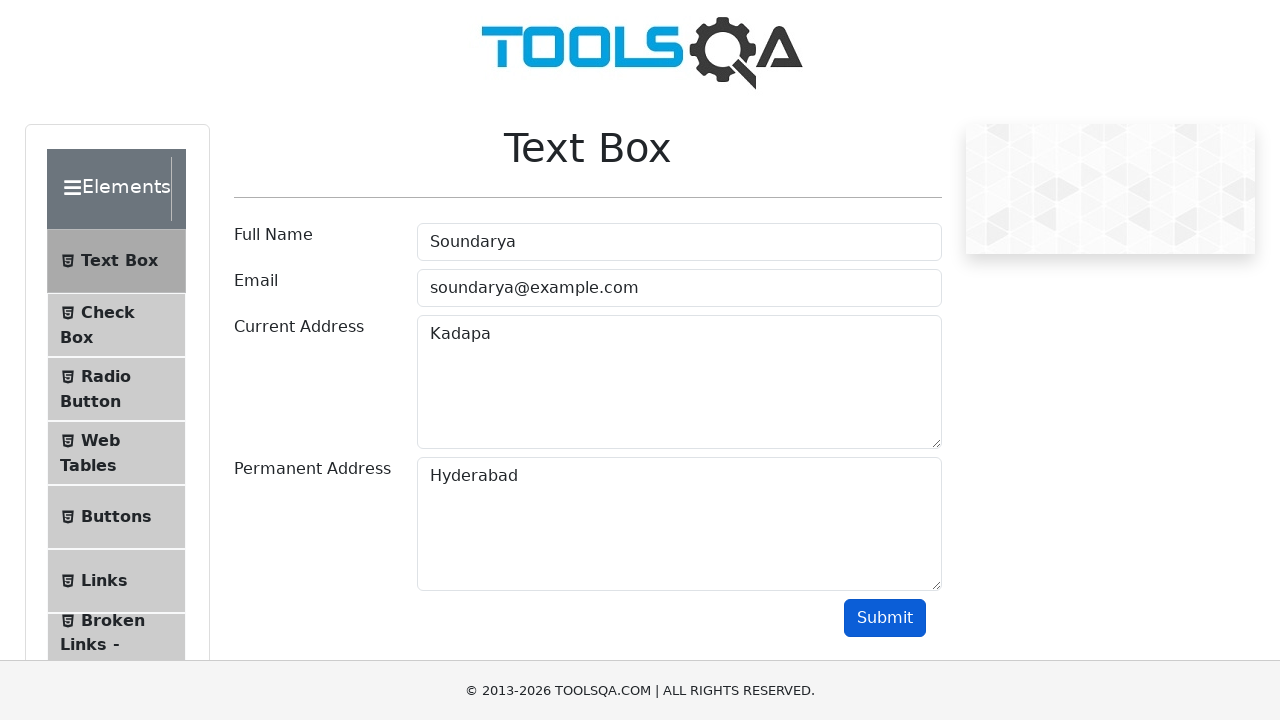

Retrieved name output text
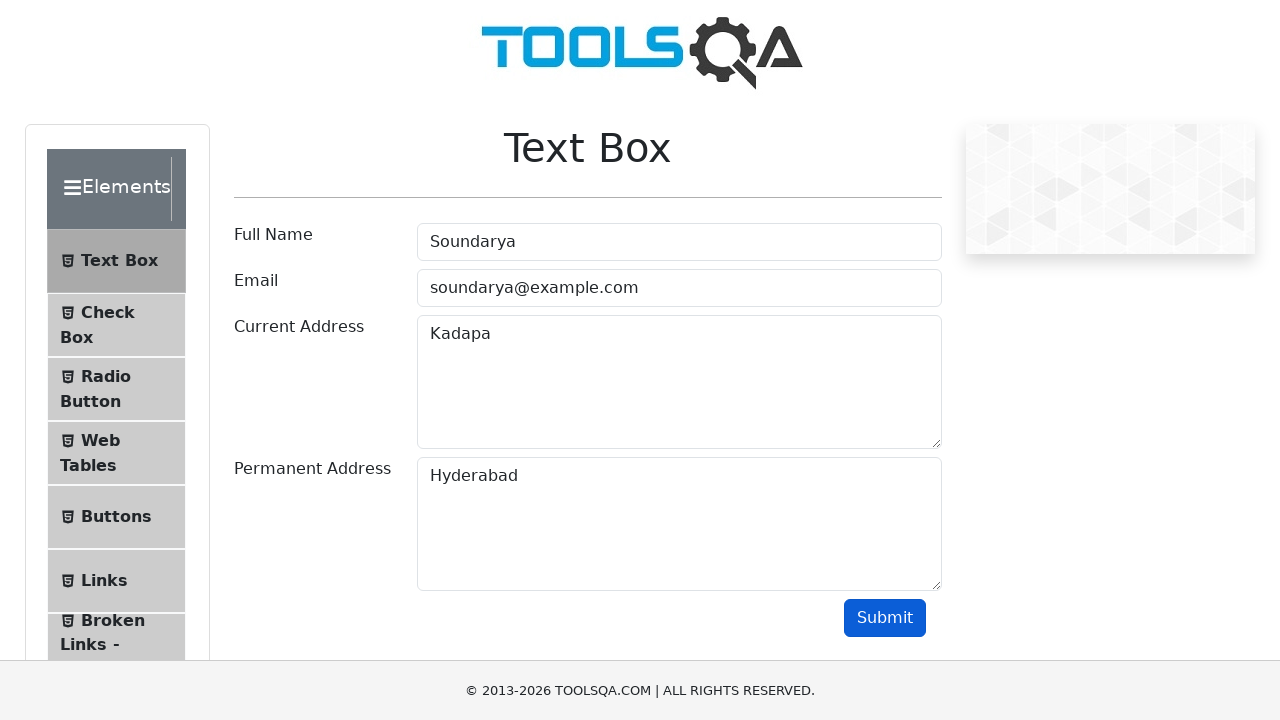

Verified 'Soundarya' is present in name output
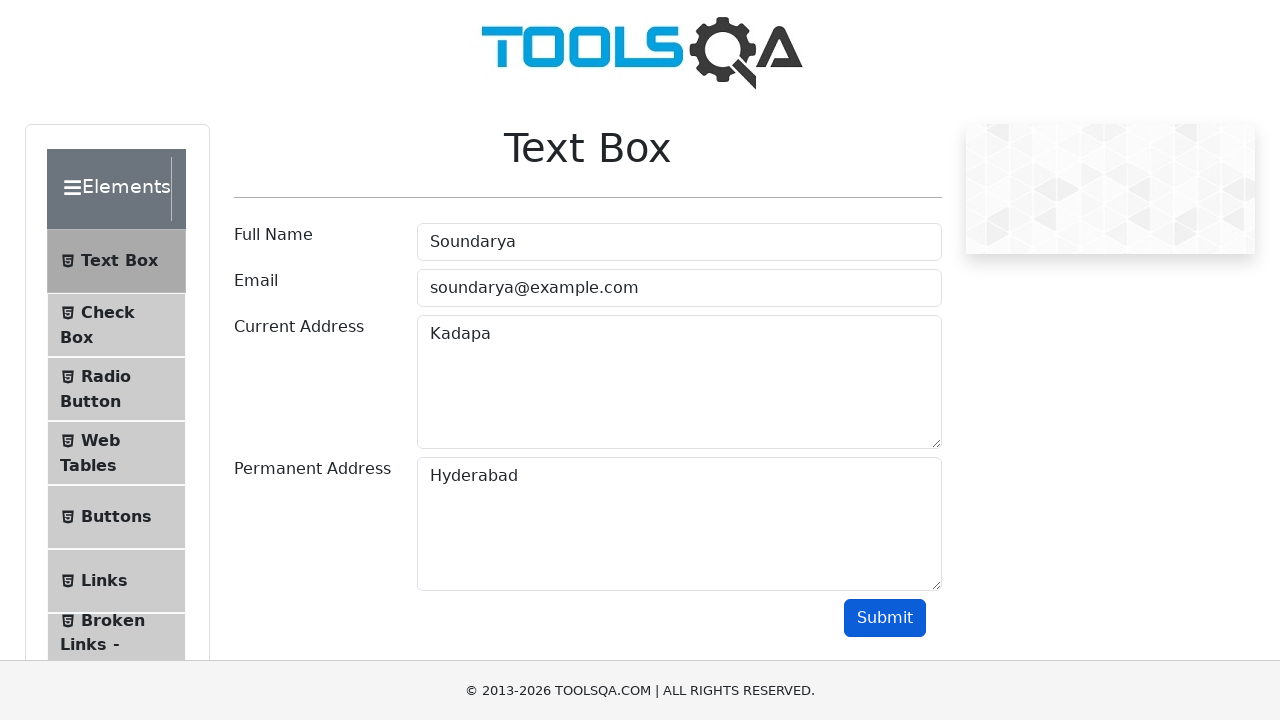

Retrieved email output text
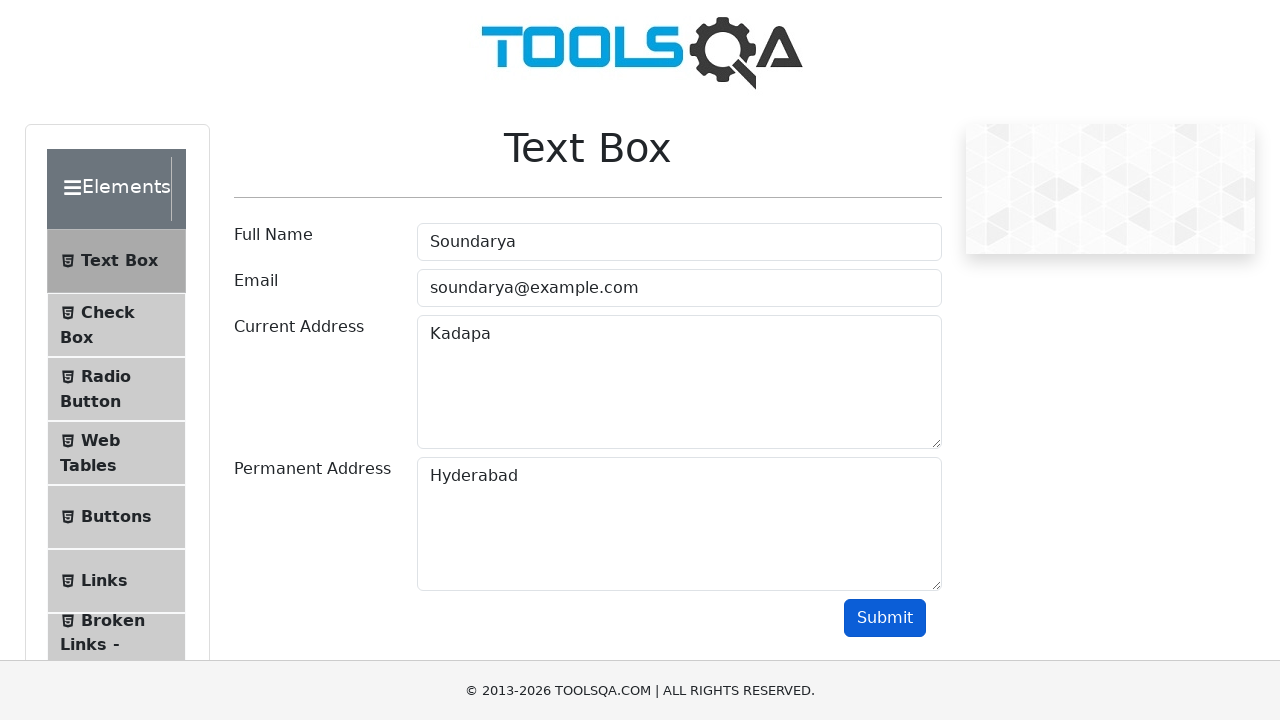

Verified 'soundarya@example.com' is present in email output
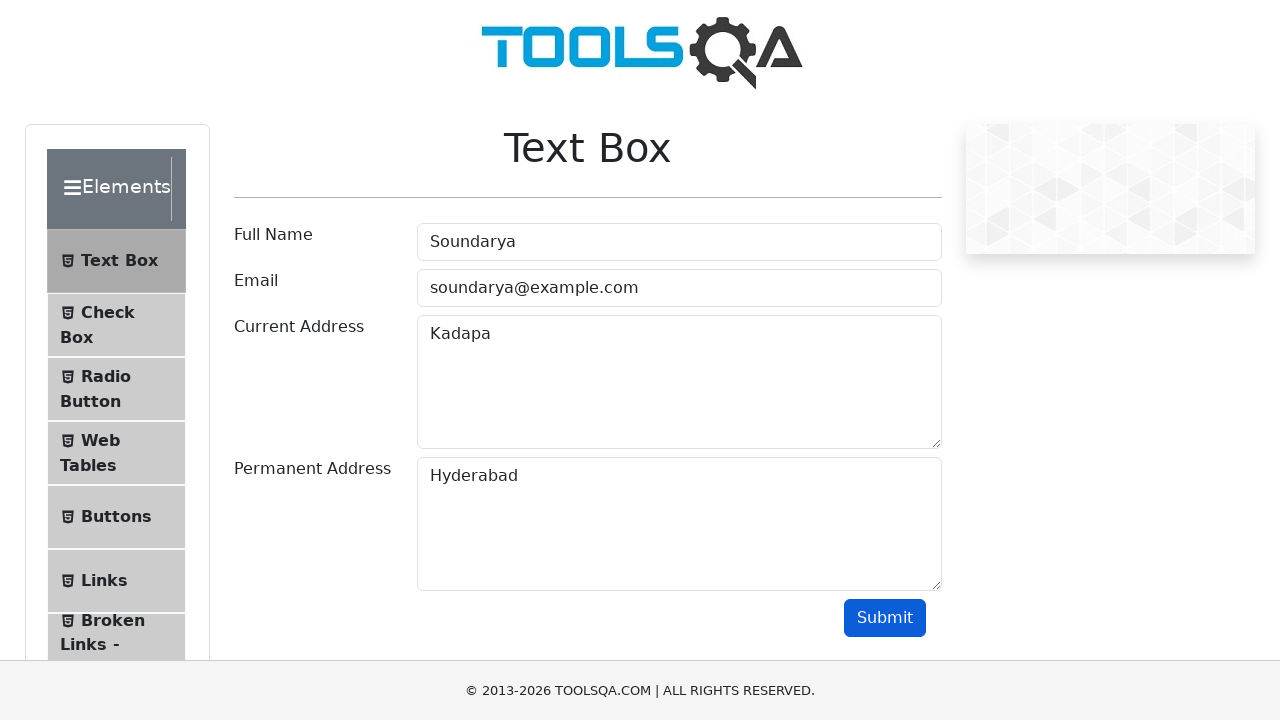

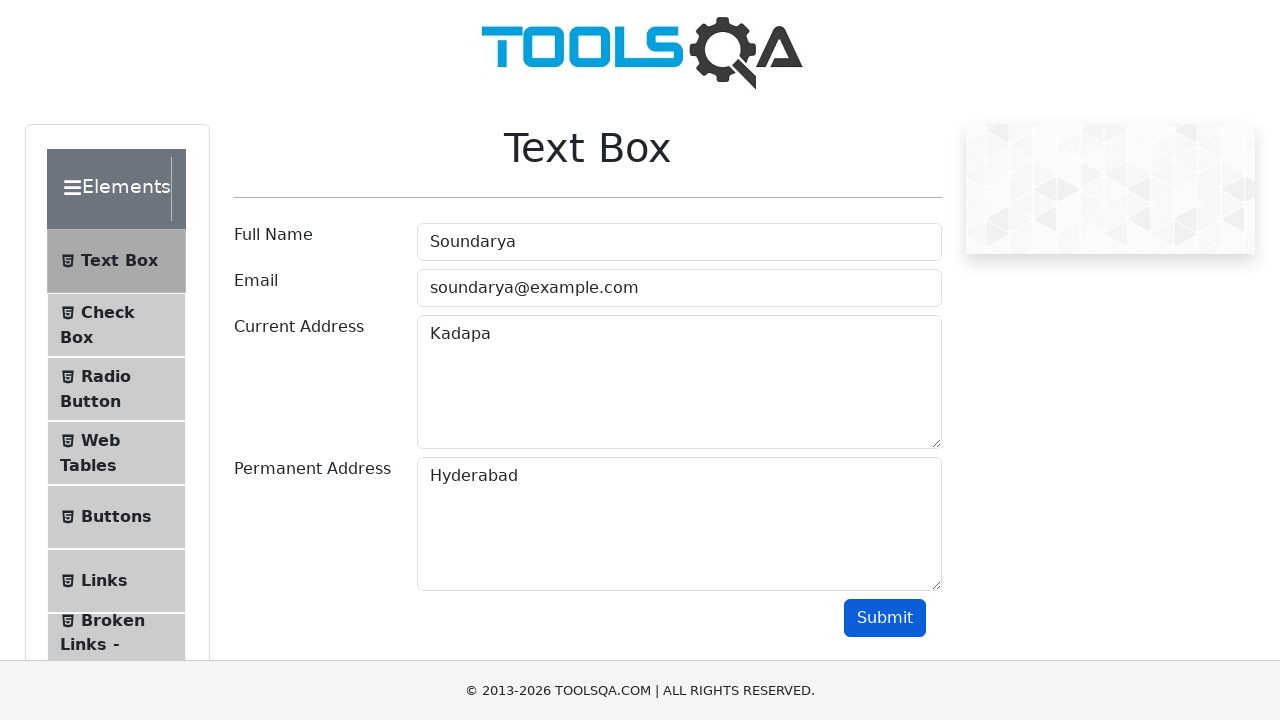